Hovers over Company menu item and verifies submenu items are displayed

Starting URL: https://daviktapes.com/

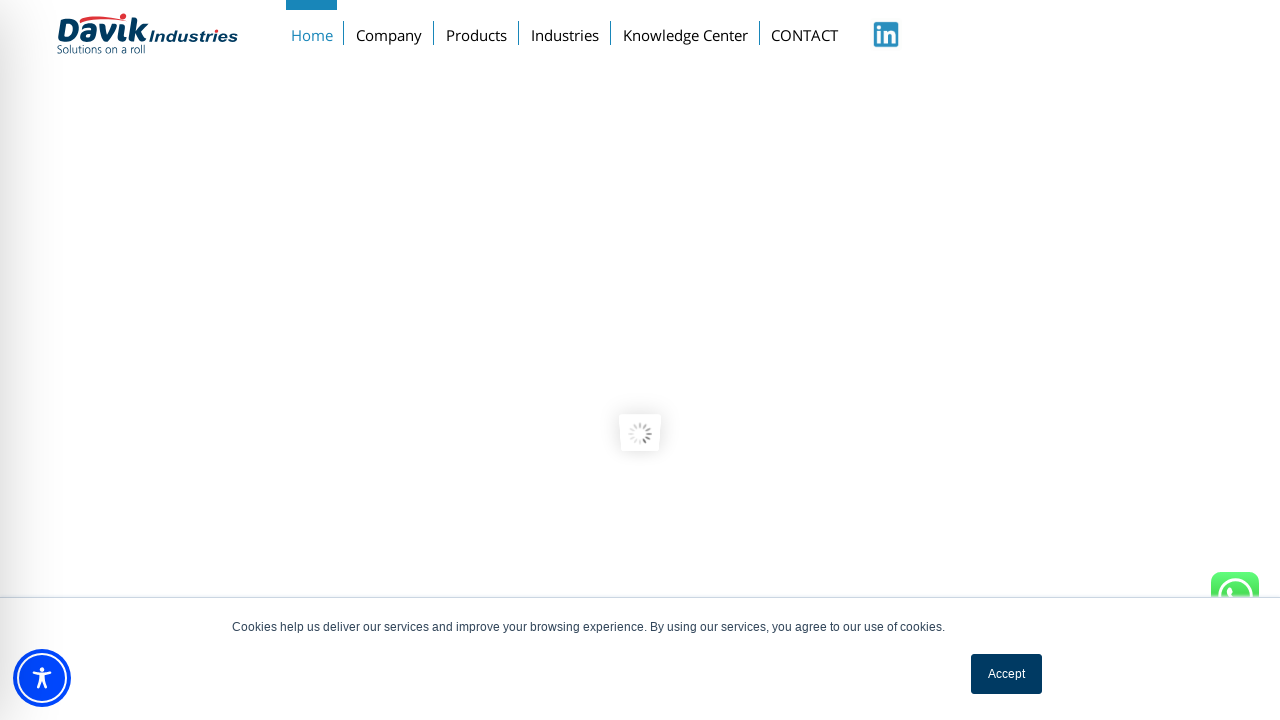

Hovered over Company menu item at (389, 31) on xpath=//a[text()='Company']
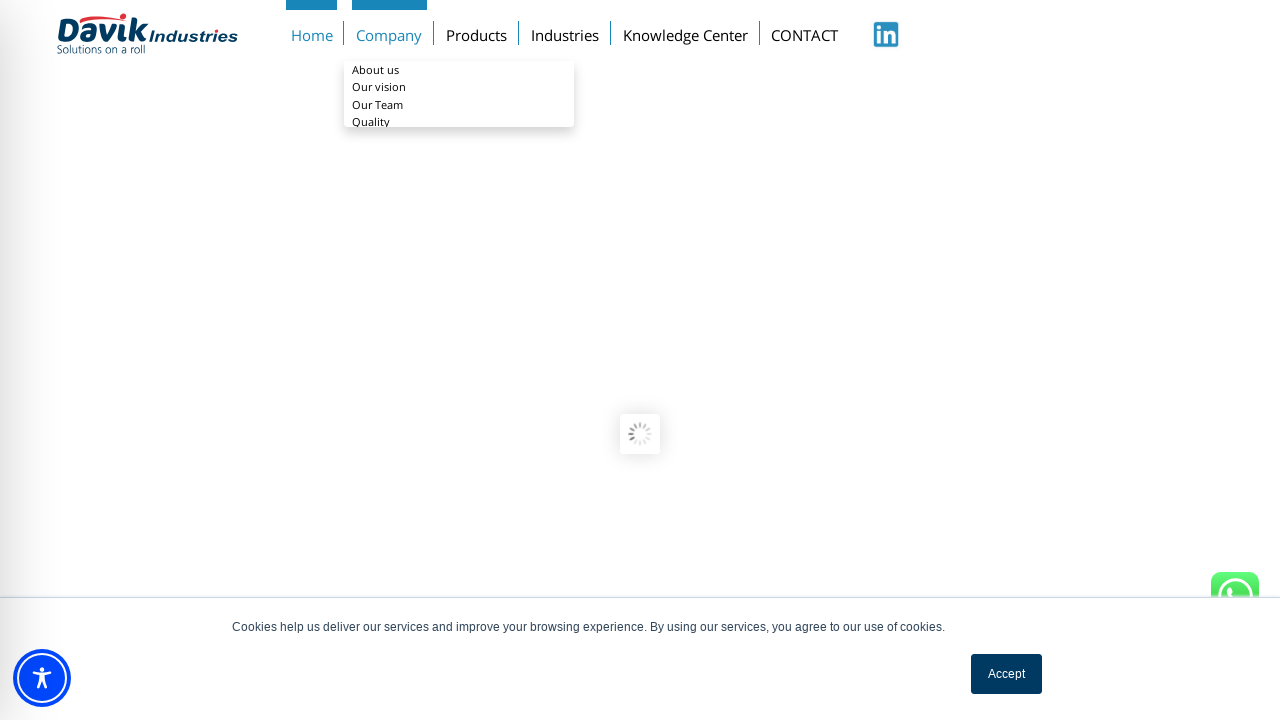

About us submenu item is visible
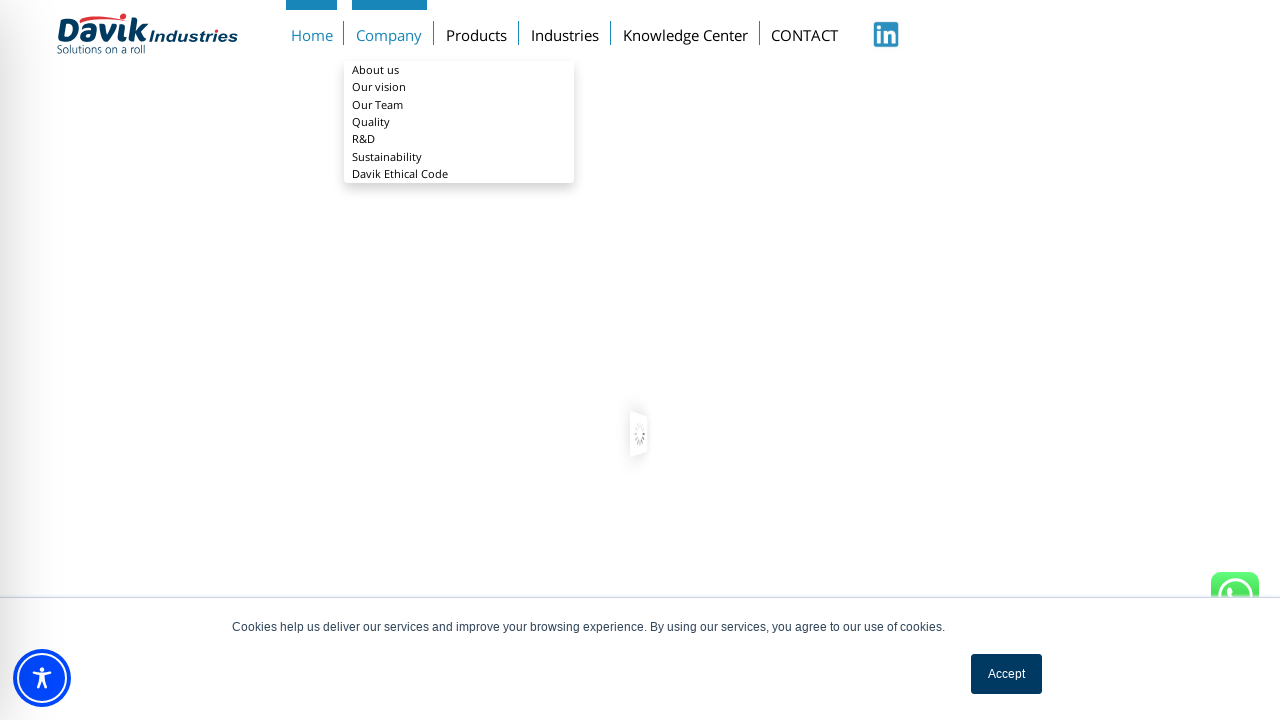

Our vision submenu item is visible
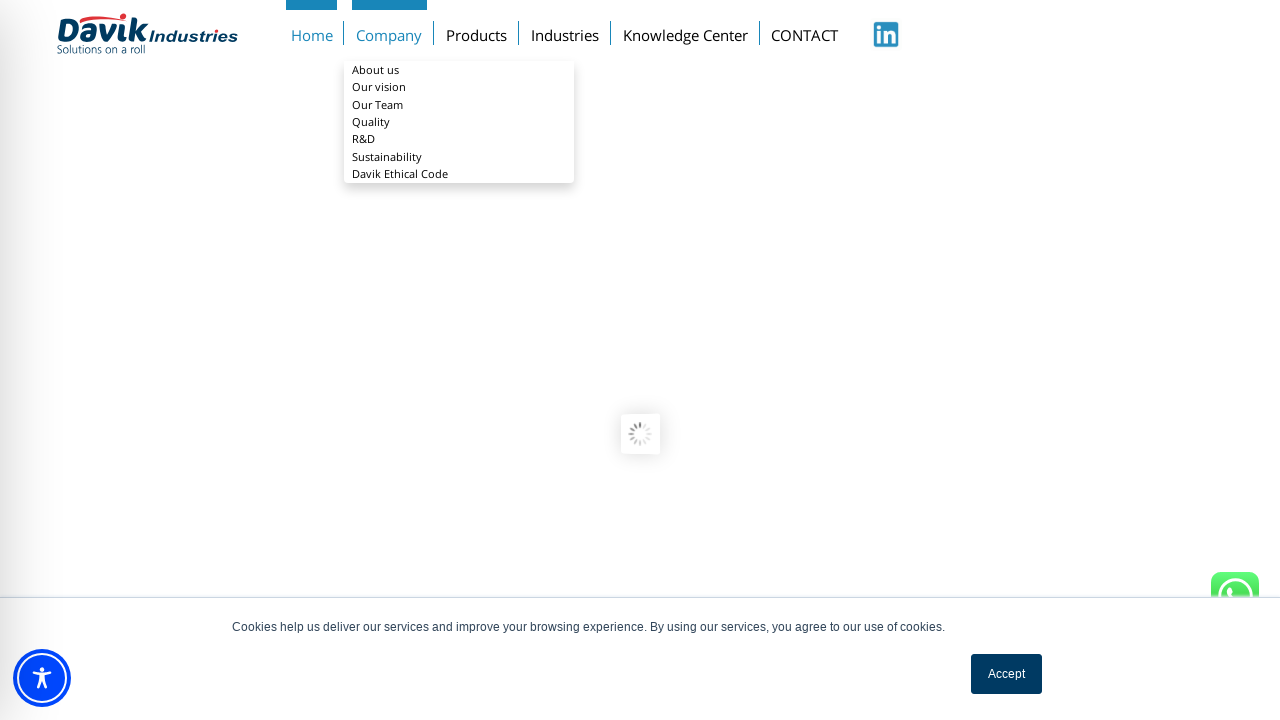

Our Team submenu item is visible
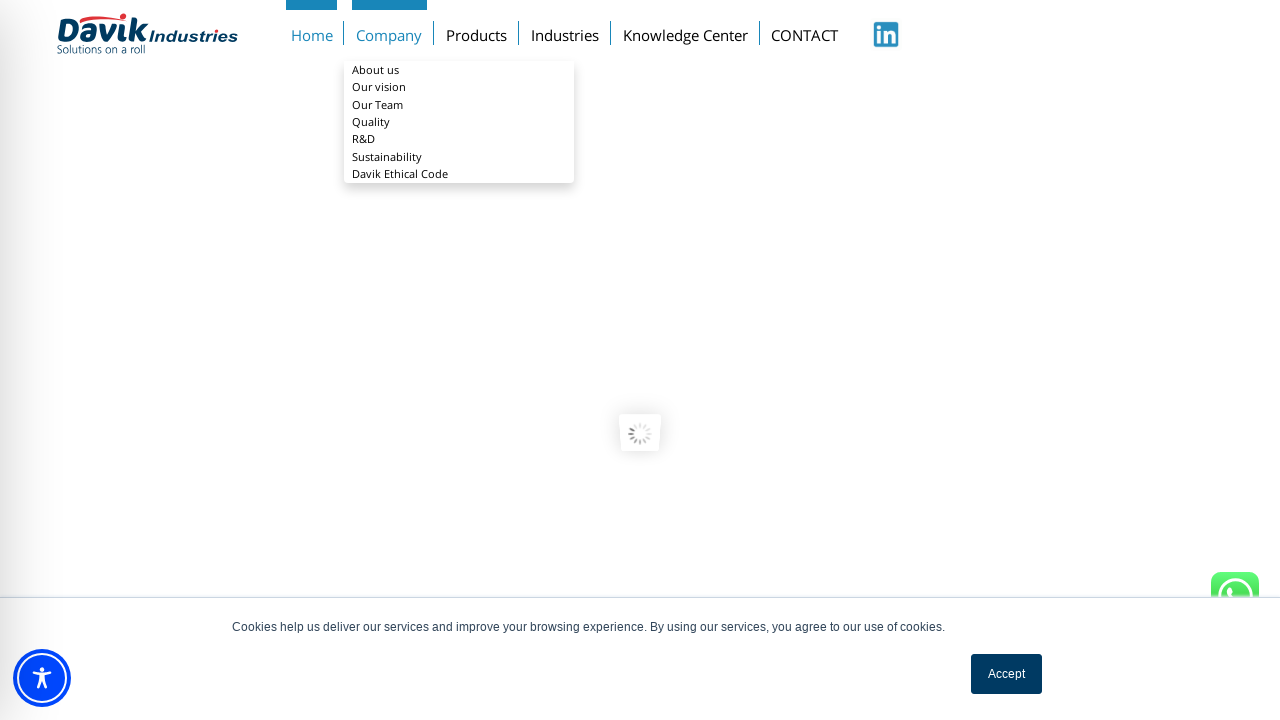

Quality submenu item is visible
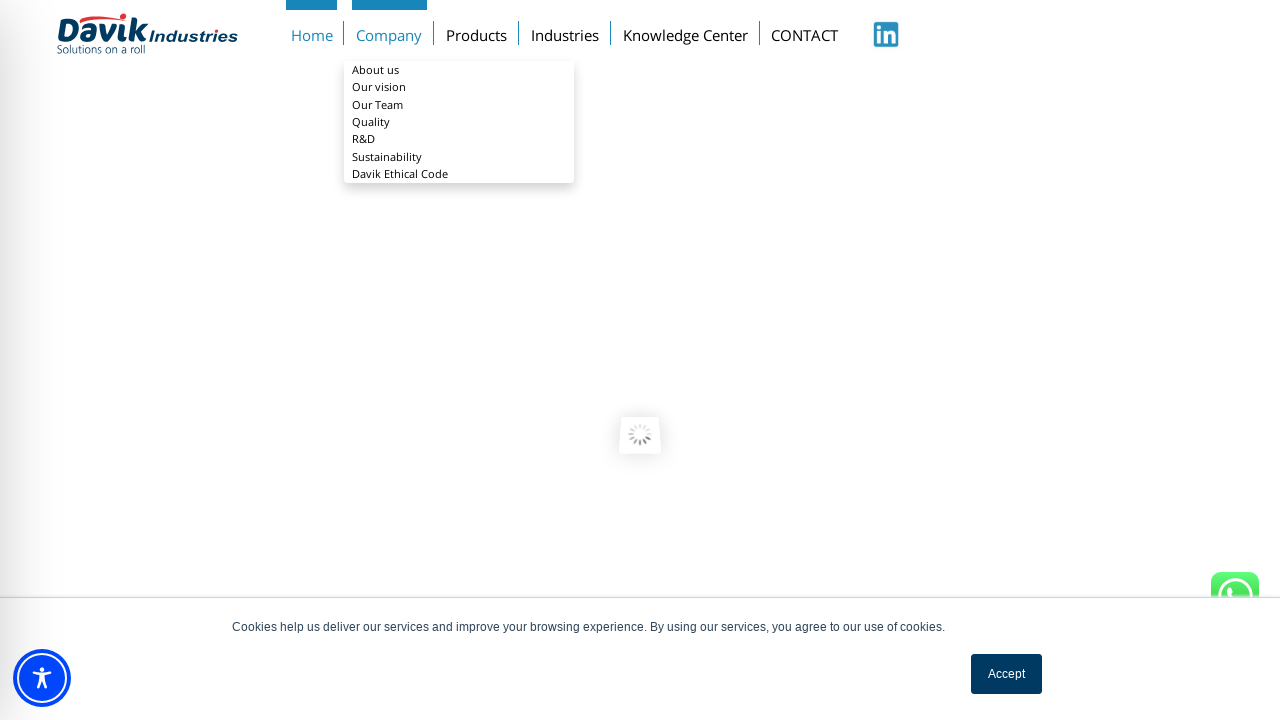

R&D submenu item is visible
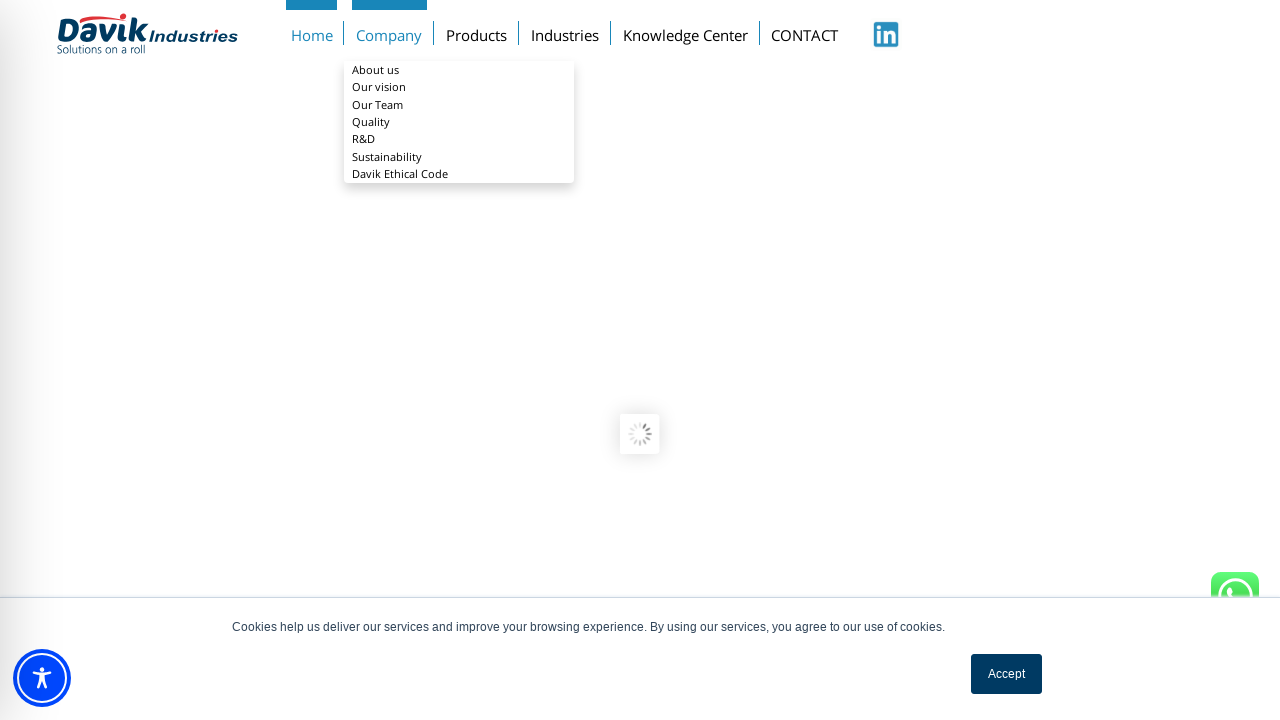

Sustainability submenu item is visible
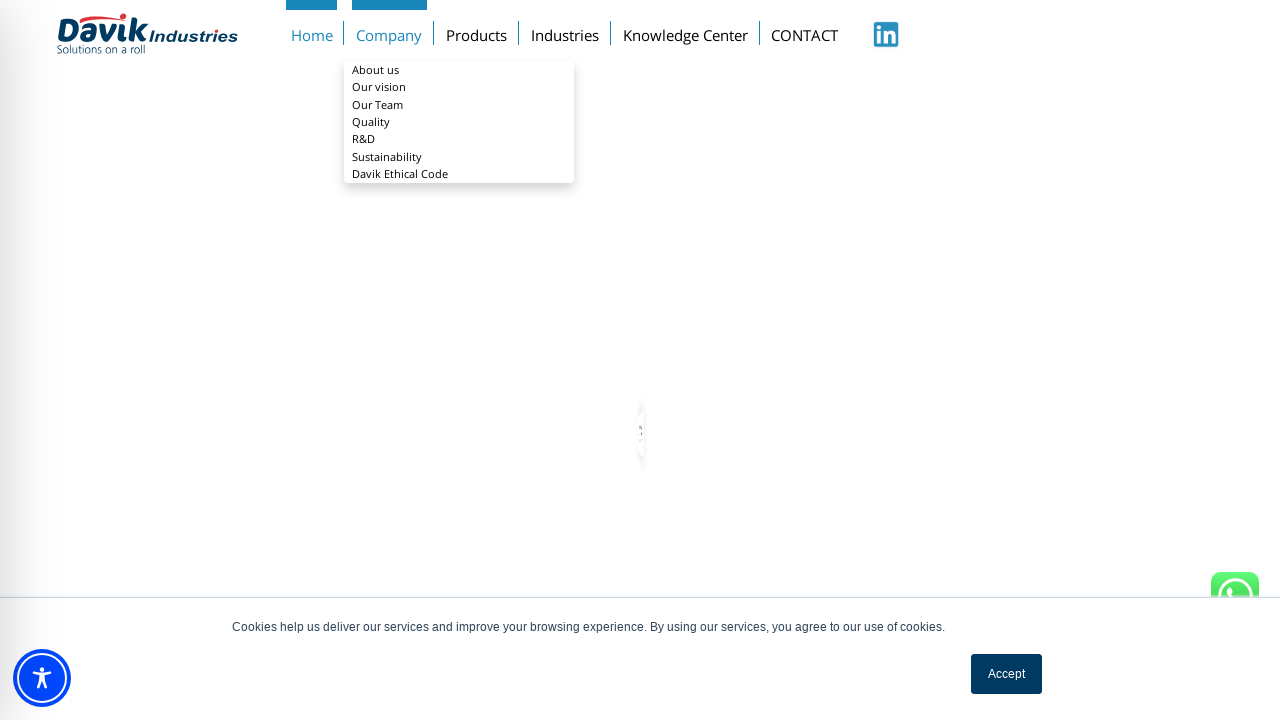

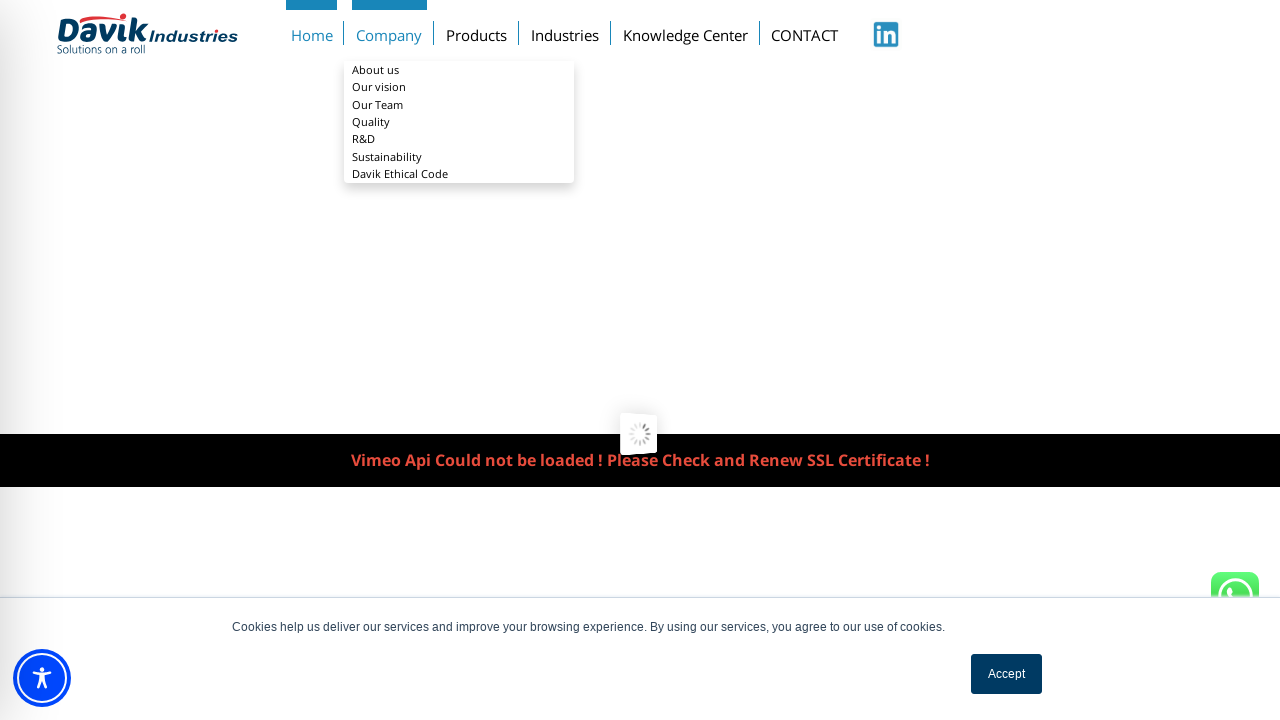